Tests file download functionality by clicking the Download link on a demo automation testing page

Starting URL: https://demo.automationtesting.in/FileDownload.html

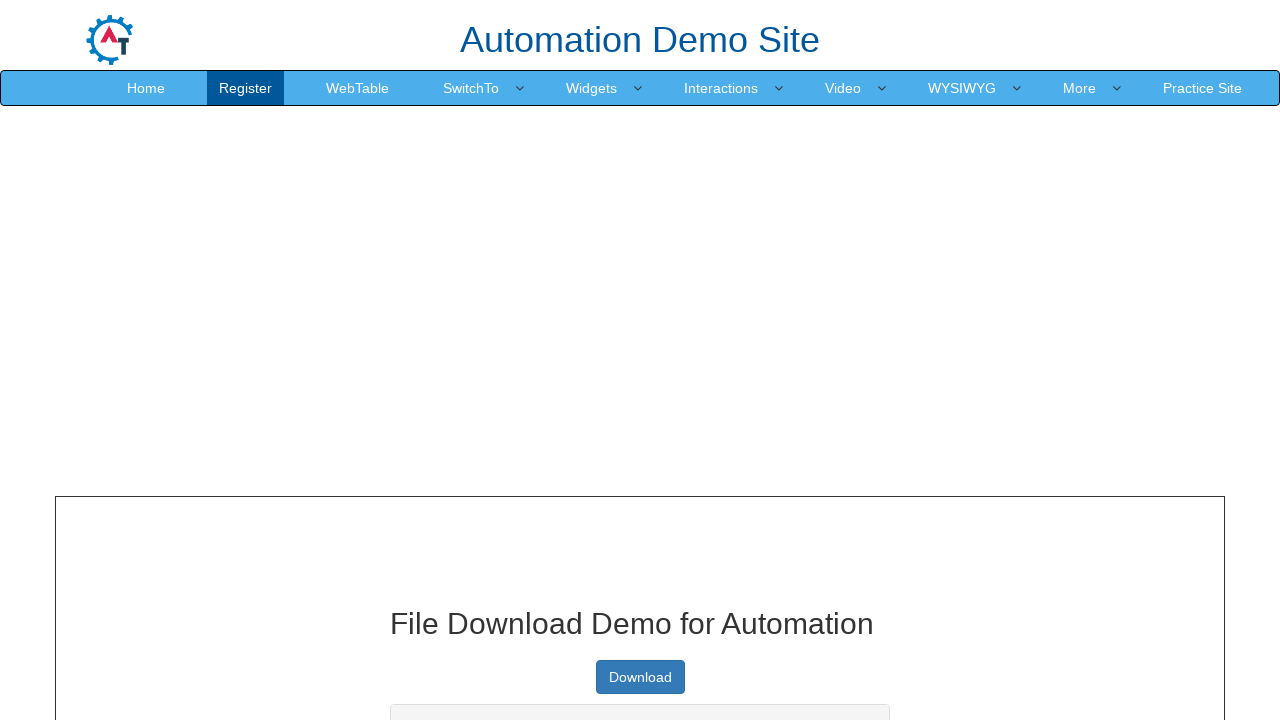

Navigated to FileDownload demo page
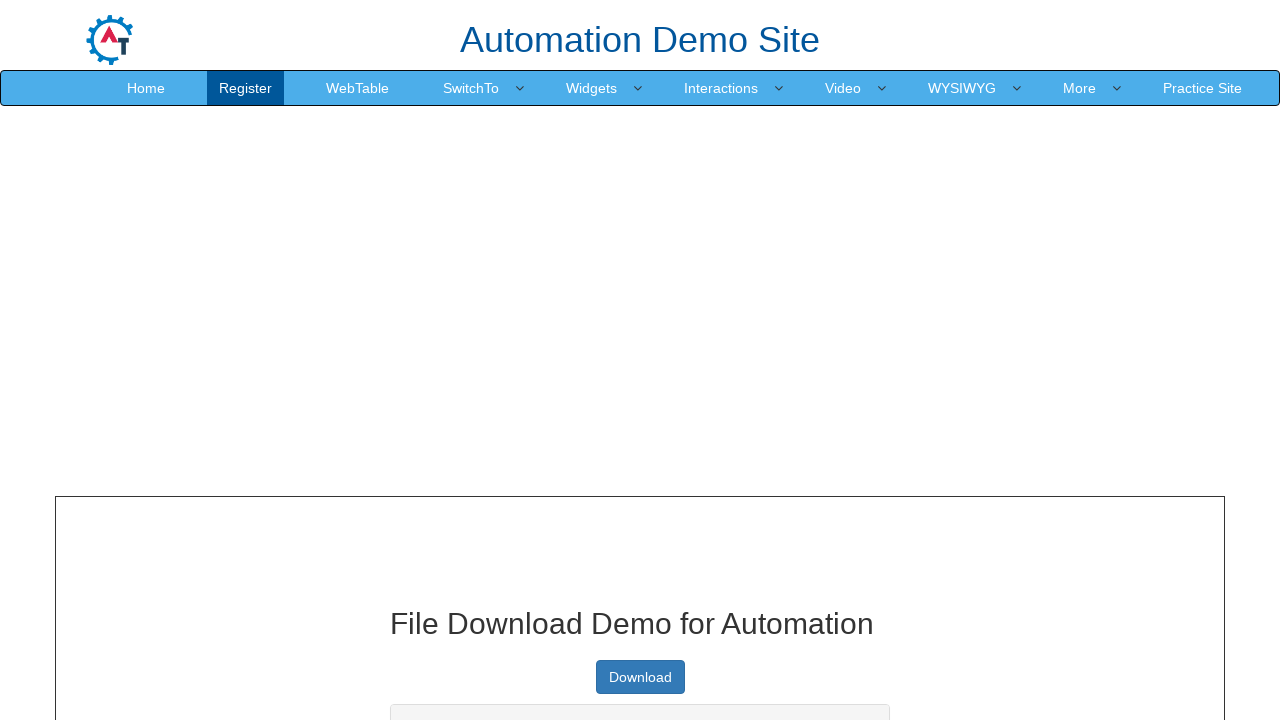

Clicked Download link to trigger file download at (640, 677) on xpath=//a[text()='Download']
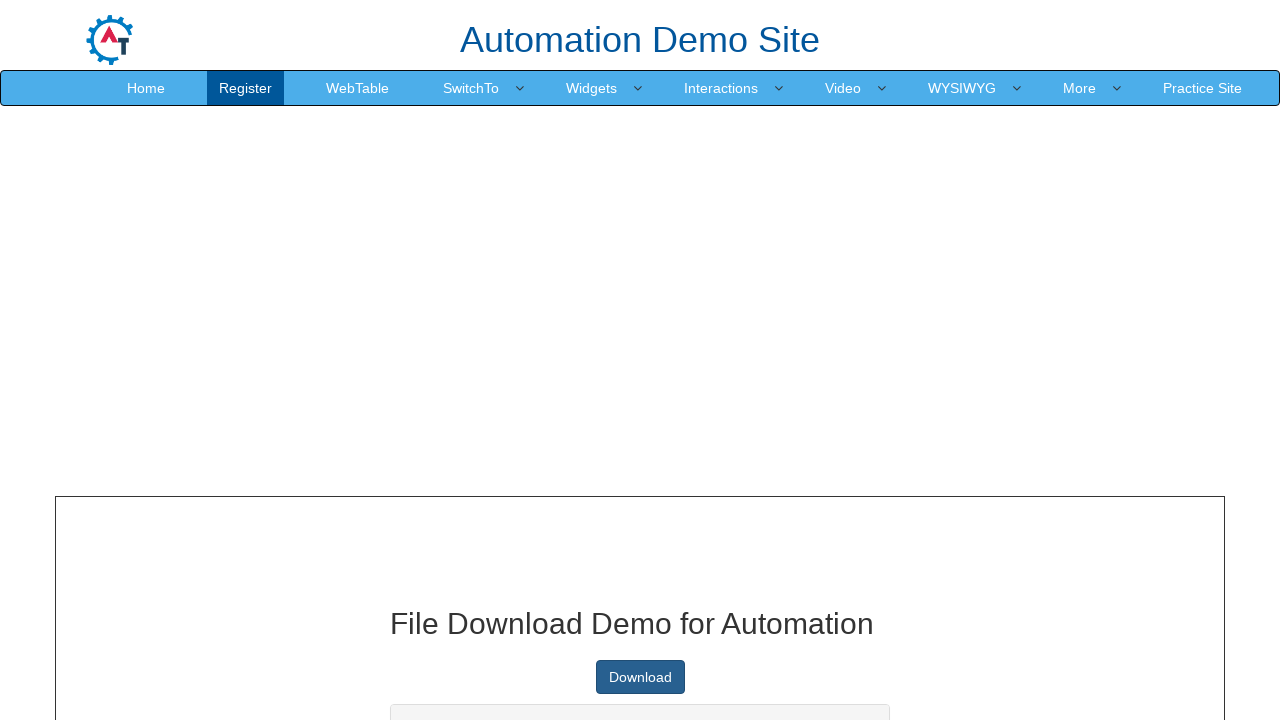

Waited 2 seconds for download to complete
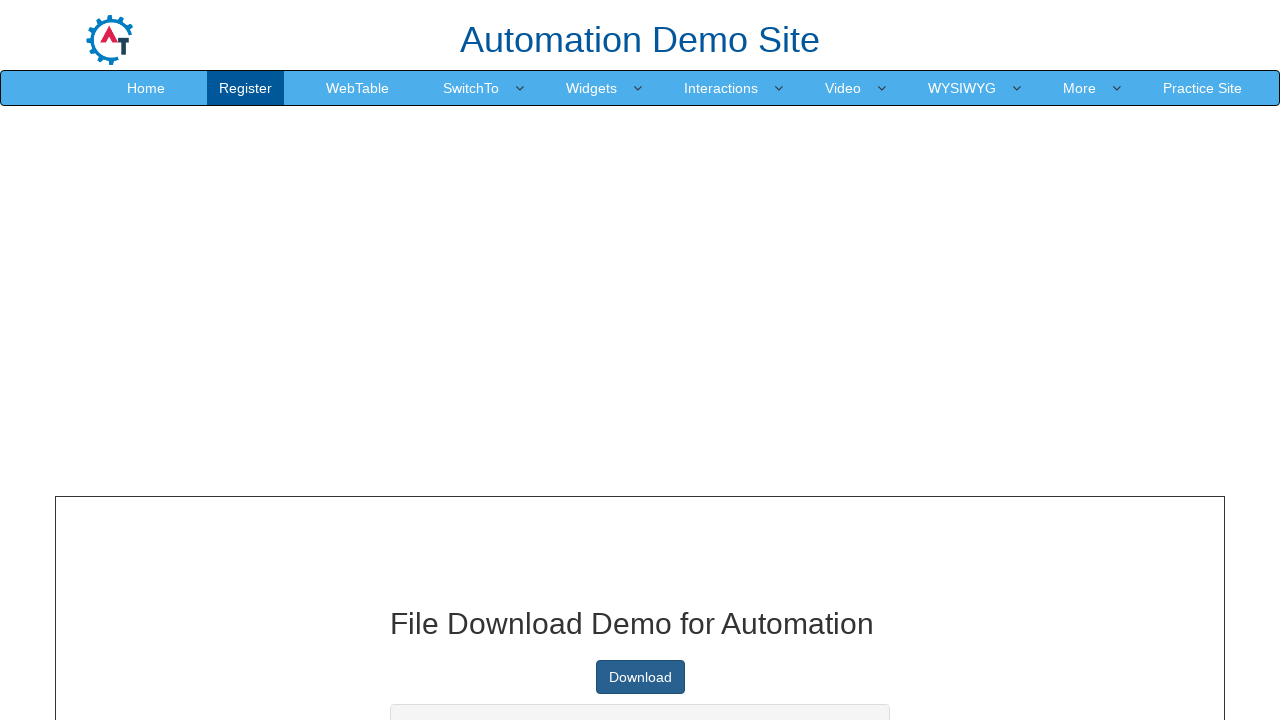

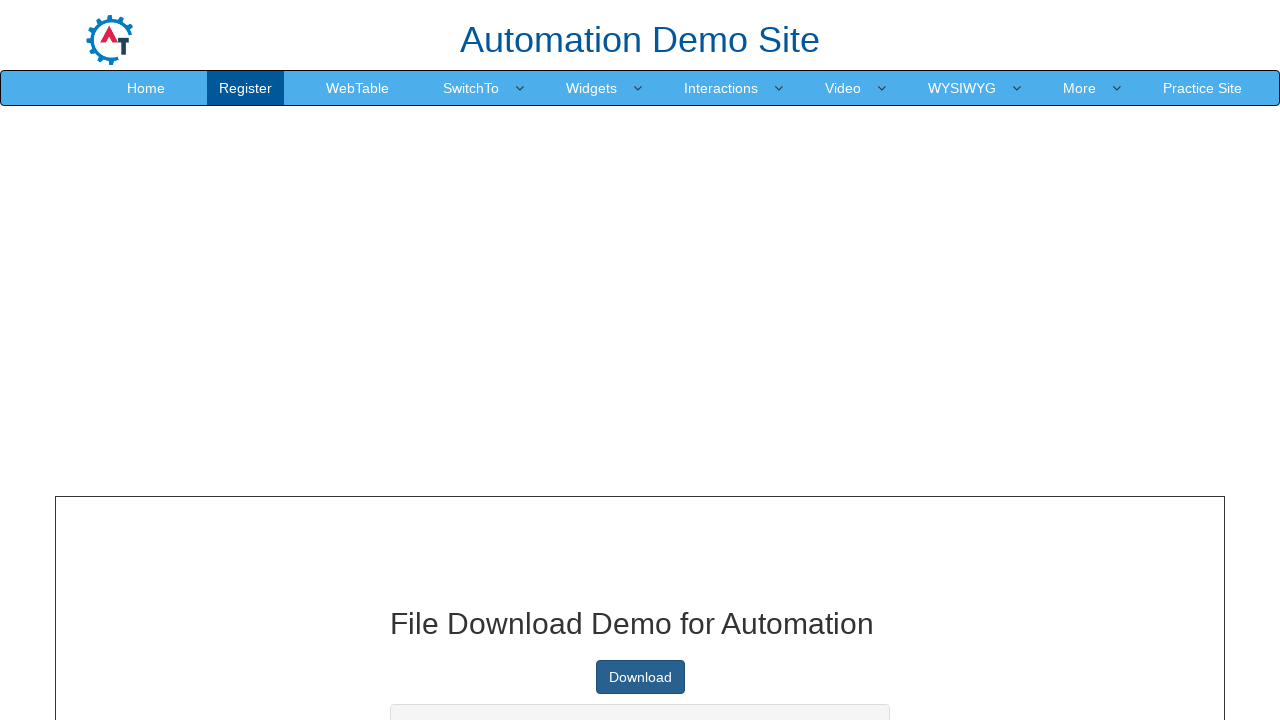